Tests double-click functionality by navigating to the Buttons page and performing a double-click on a button, then verifying the success message appears.

Starting URL: https://demoqa.com/

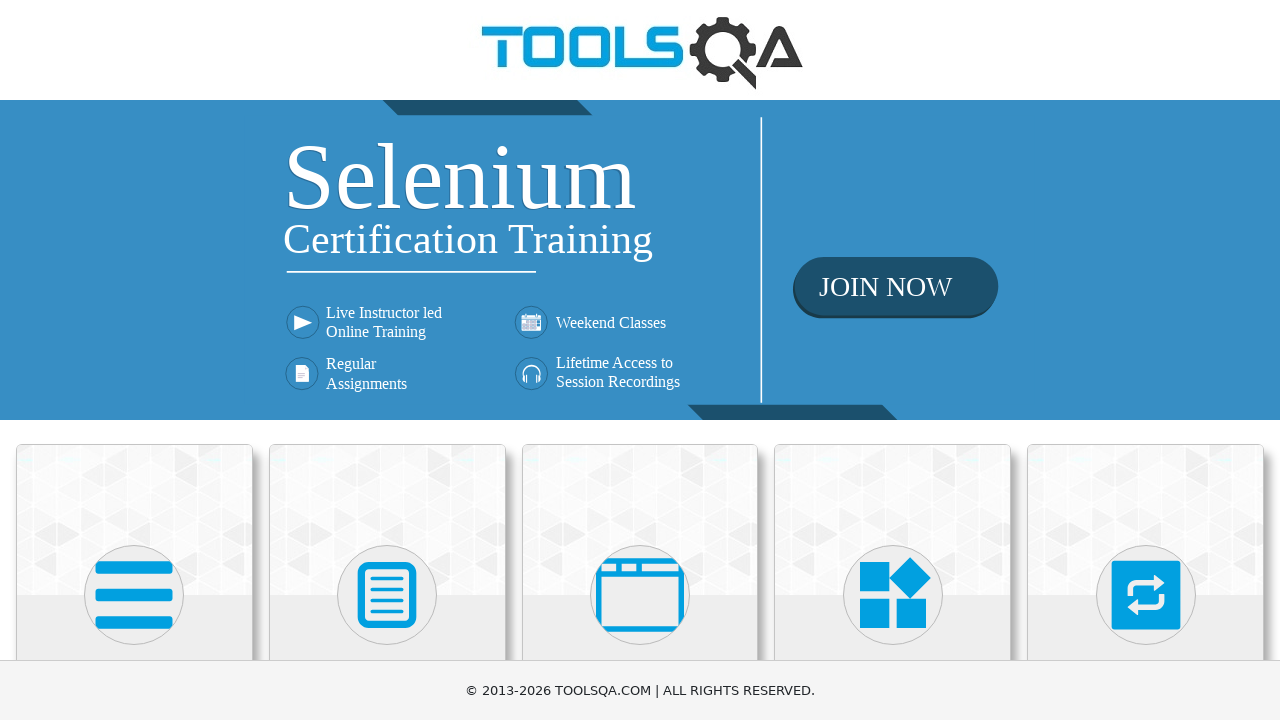

Clicked on Elements section at (134, 360) on xpath=//h5[text()='Elements']
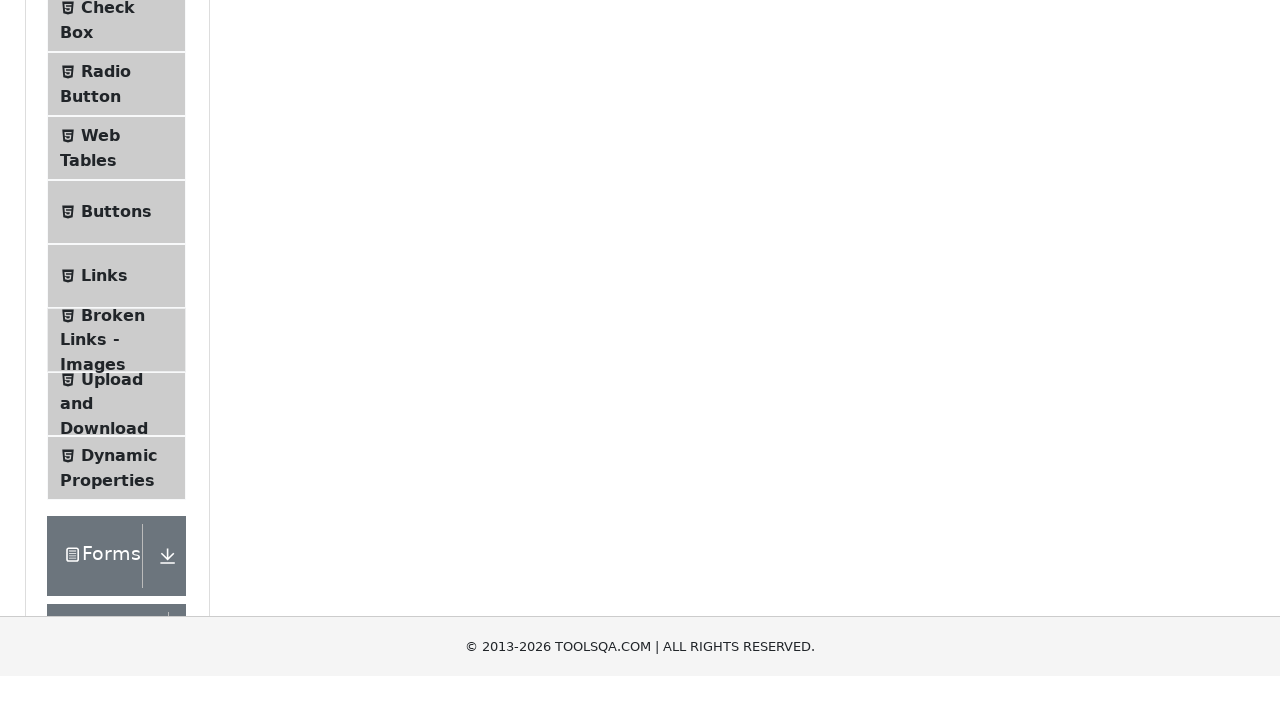

Clicked on Buttons menu item at (116, 517) on xpath=//span[@class='text' and text()='Buttons']
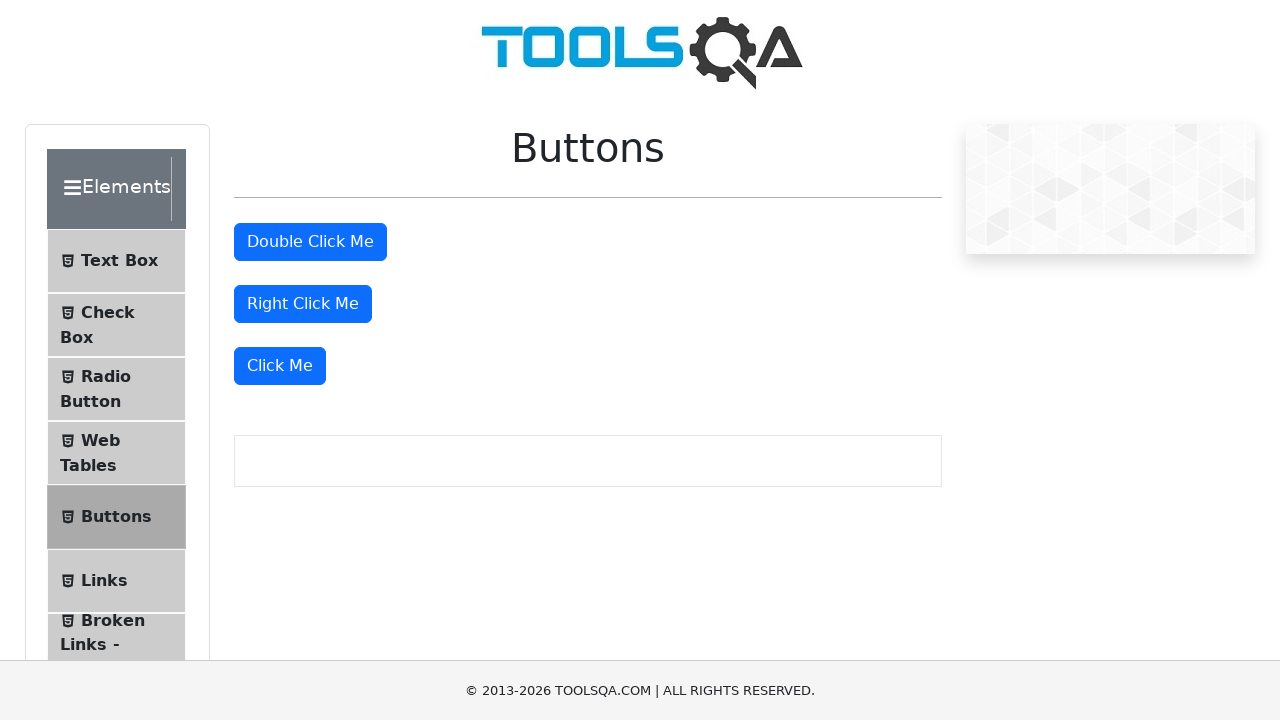

Double-clicked the button at (310, 242) on #doubleClickBtn
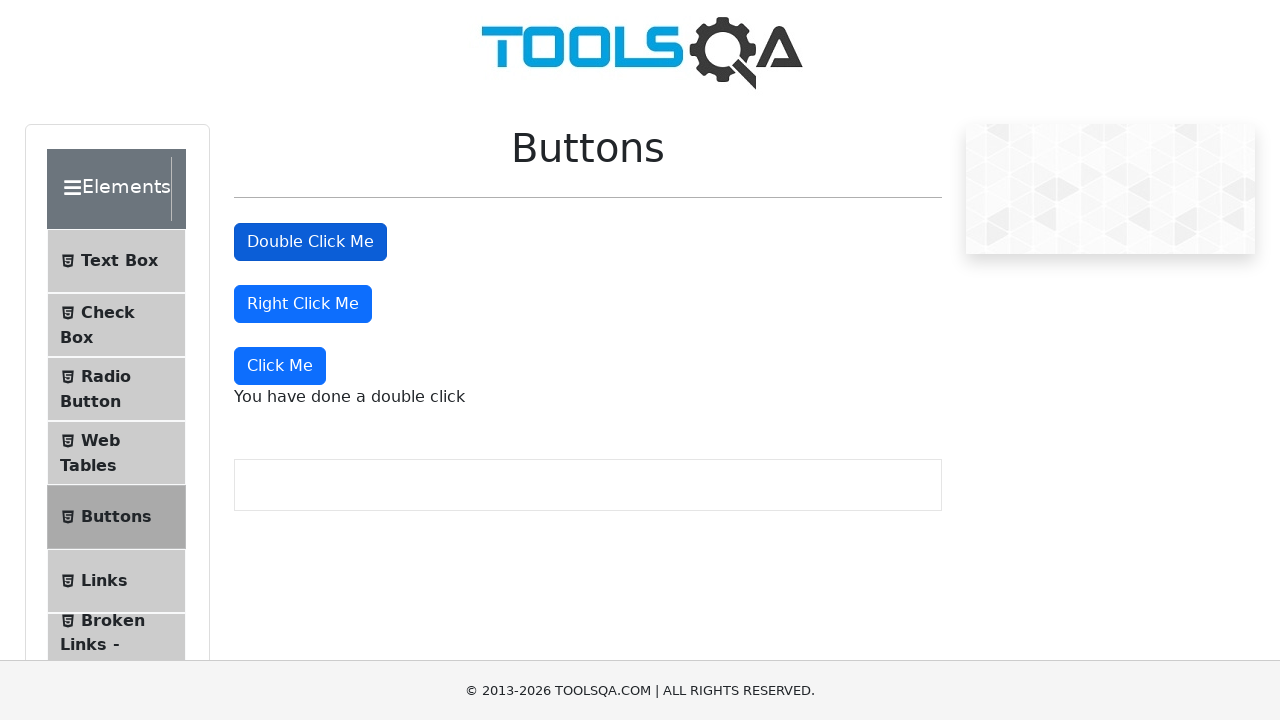

Verified double-click success message appeared
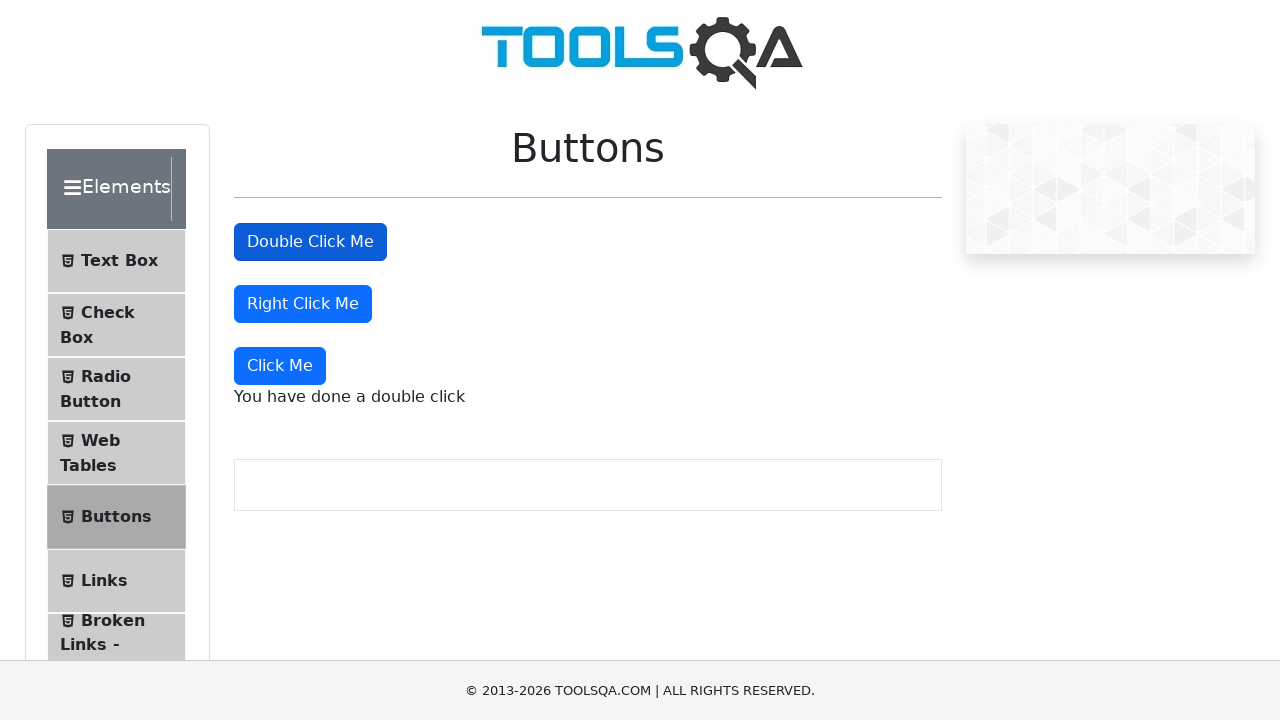

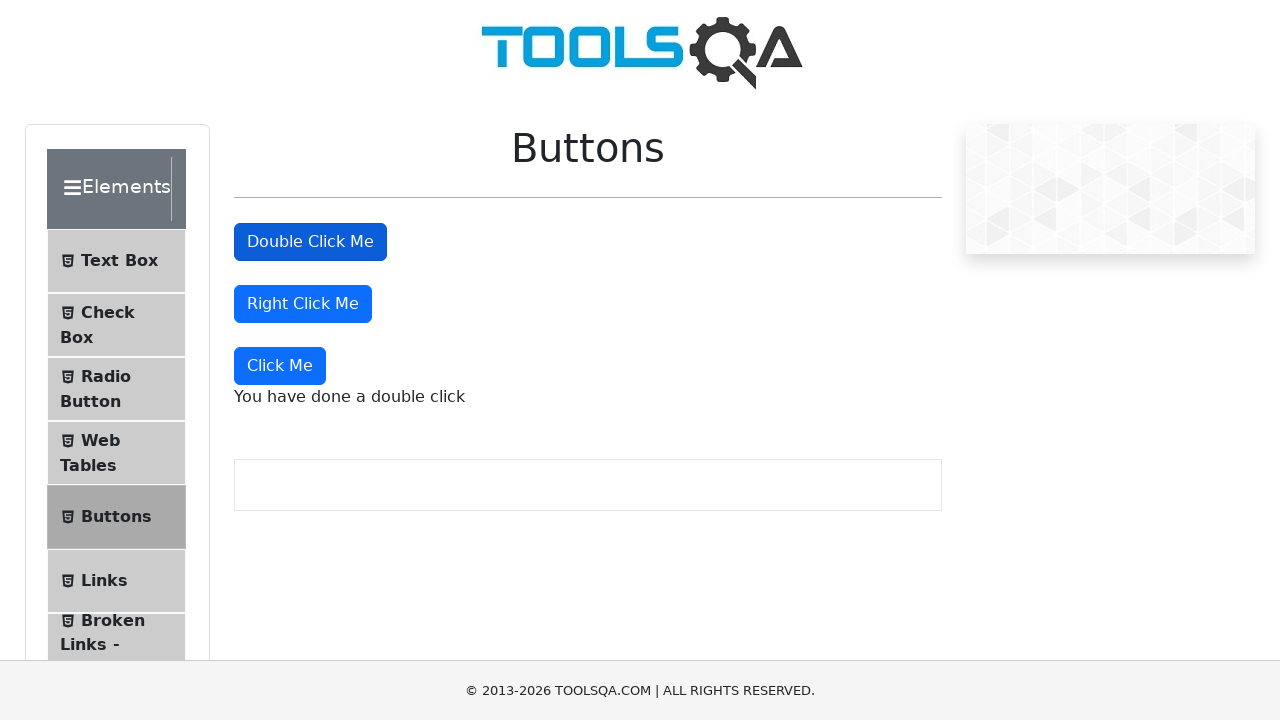